Navigates to the Playwright MCP GitHub repository and clicks on the Issues tab

Starting URL: https://github.com/microsoft/playwright-mcp

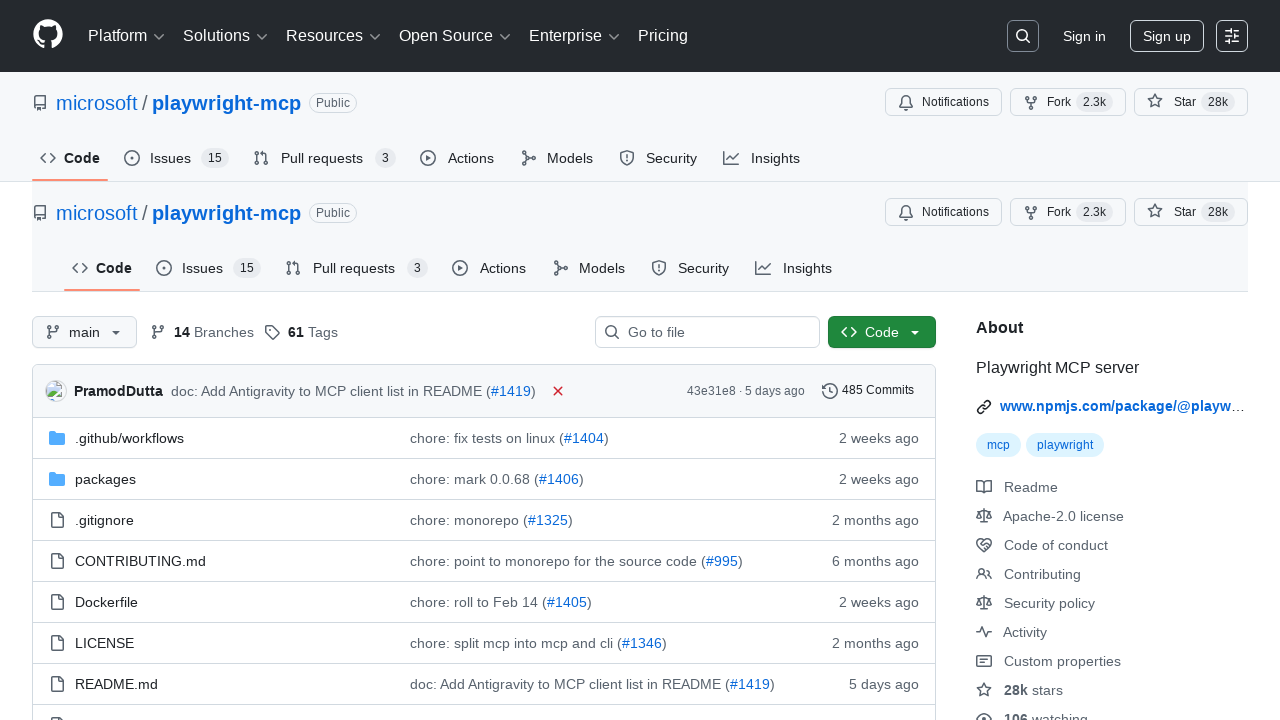

Clicked on the Issues tab for playwright-mcp repository at (176, 158) on a[href="/microsoft/playwright-mcp/issues"]
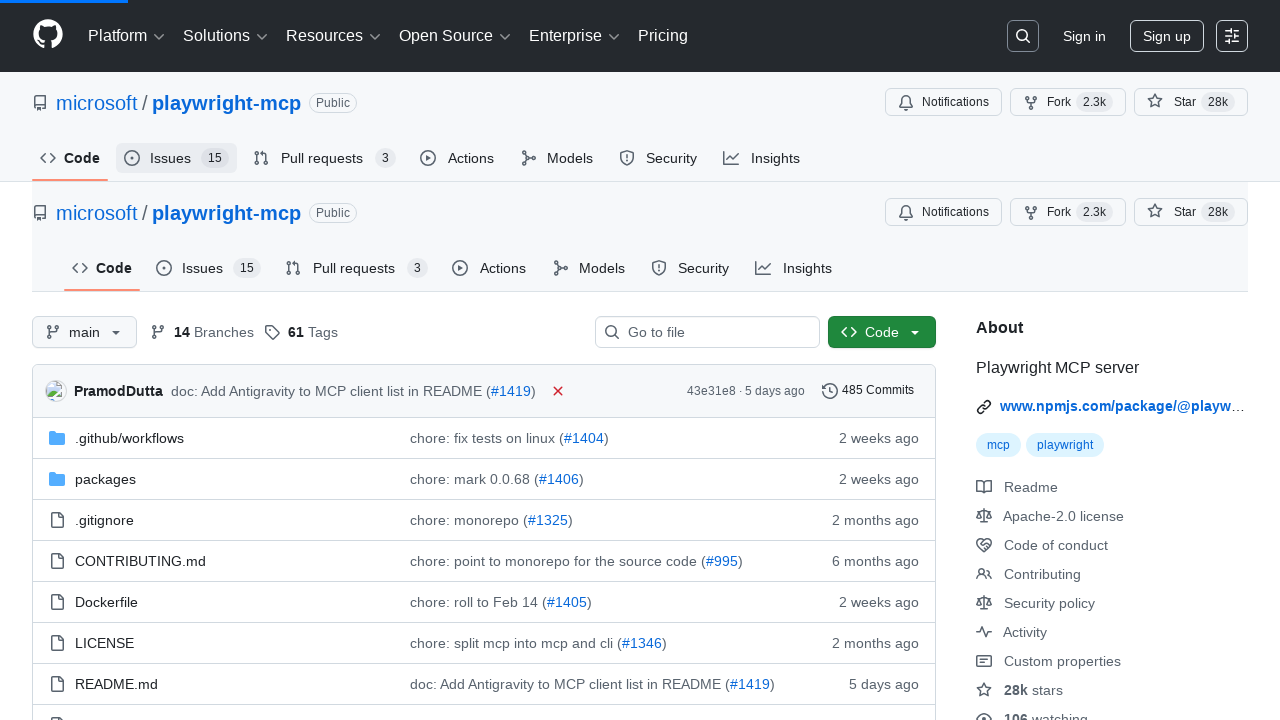

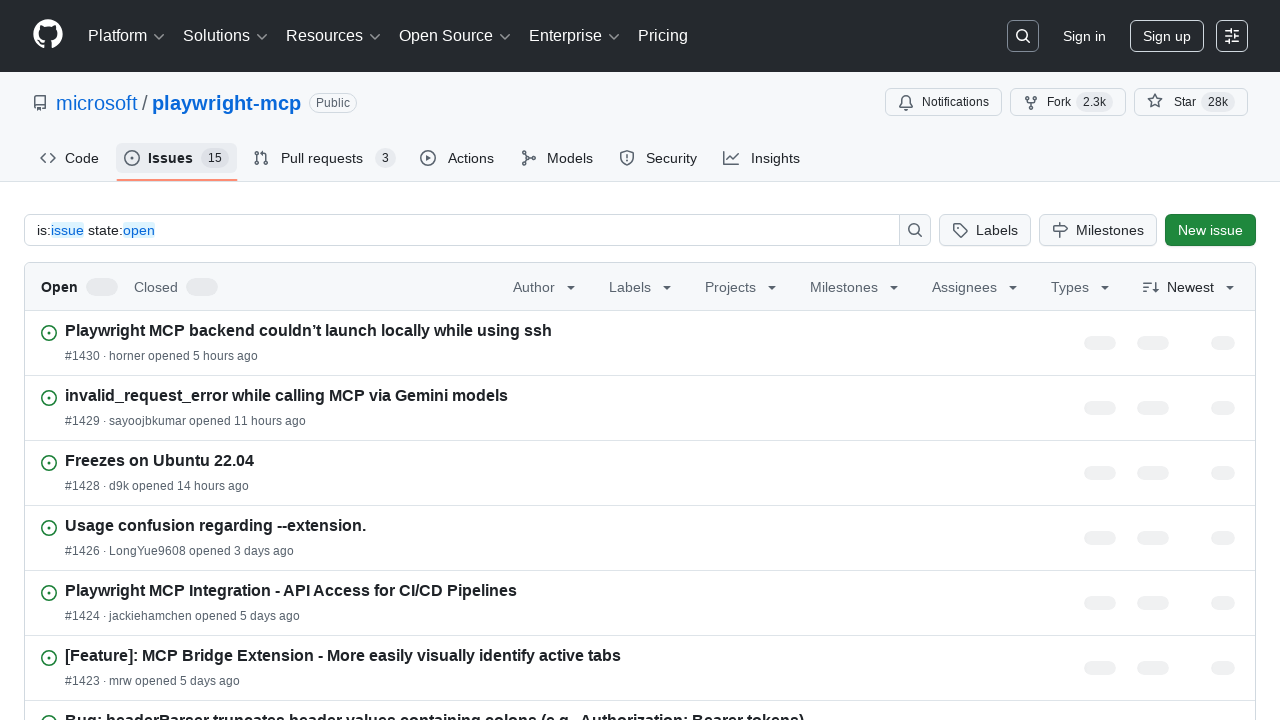